Tests a registration form by clicking the register button and filling in name and password fields

Starting URL: https://alada.vn/tai-khoan/dang-ky.html

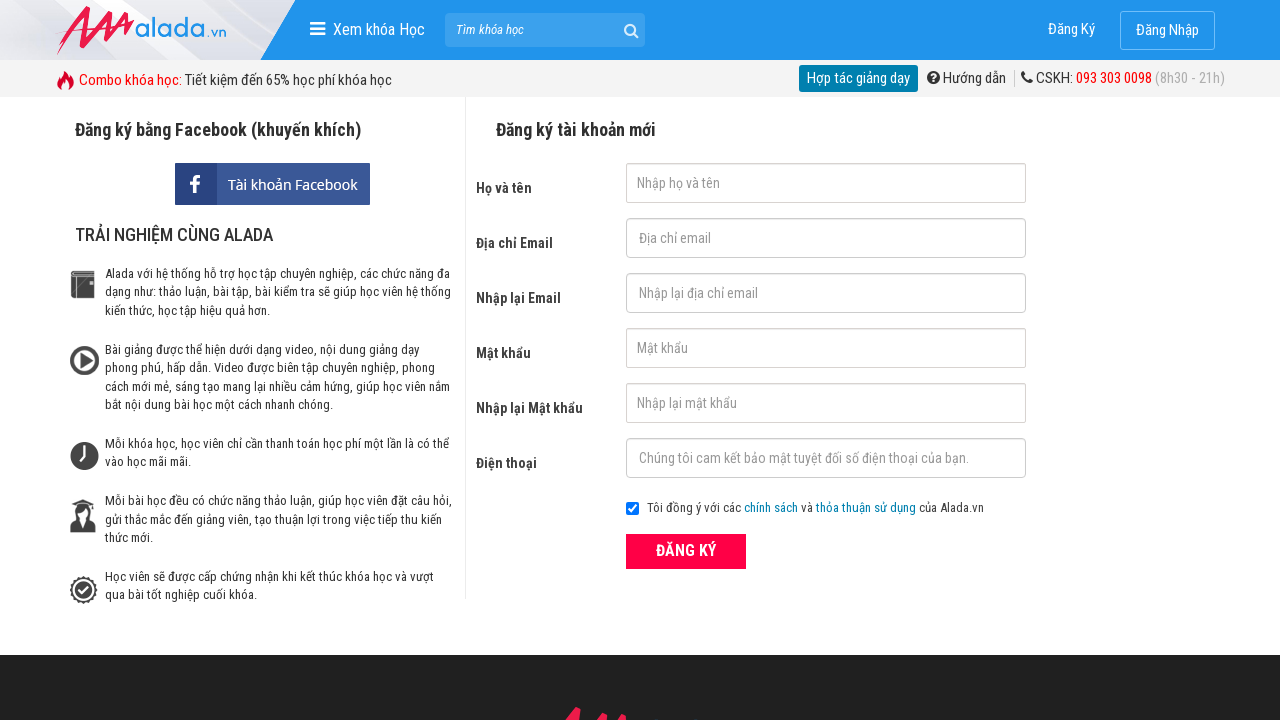

Navigated to registration page
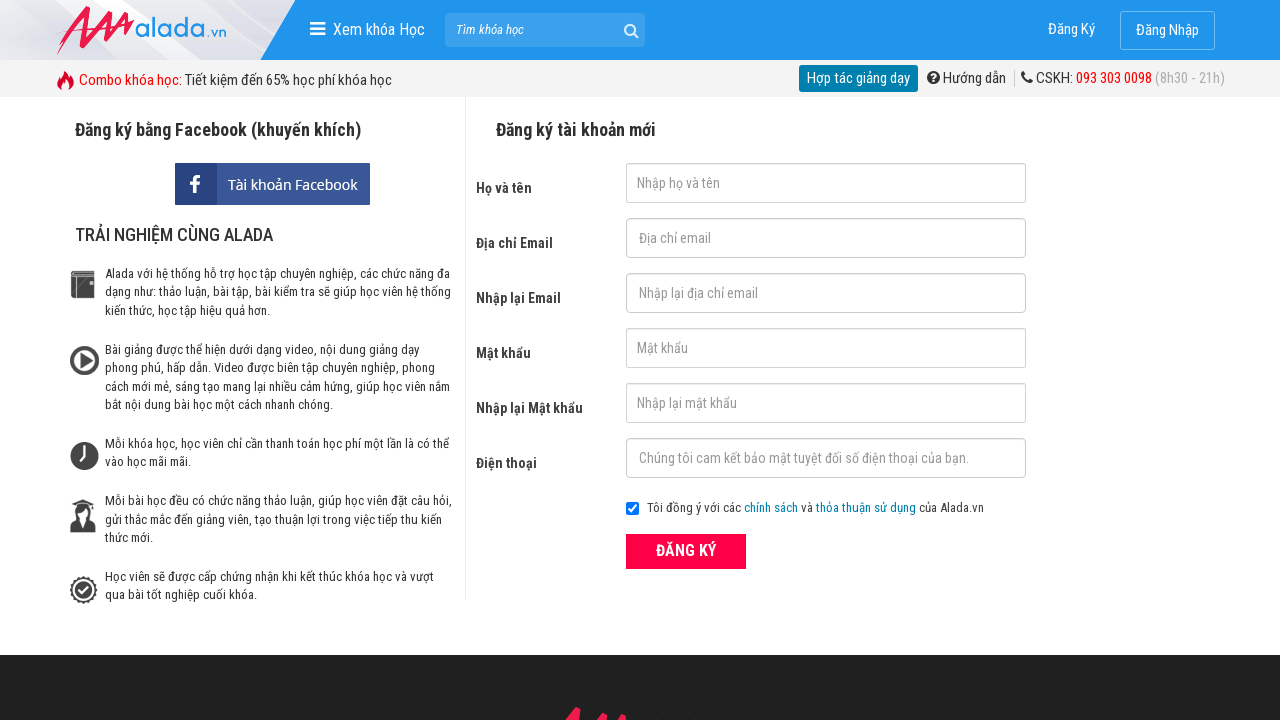

Clicked the ĐĂNG KÝ (Register) button at (686, 551) on xpath=//form[@id='frmLogin']//button[text()='ĐĂNG KÝ']
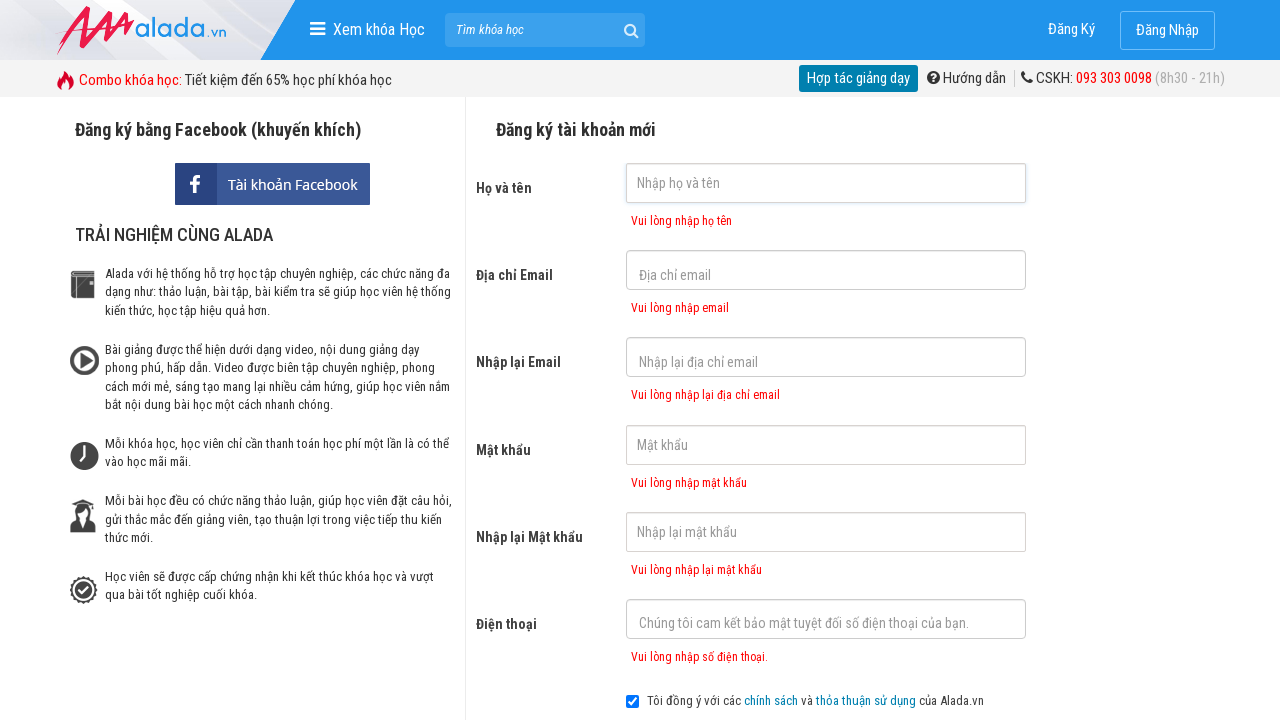

Filled in first name field with 'Automation FC' on input#txtFirstname
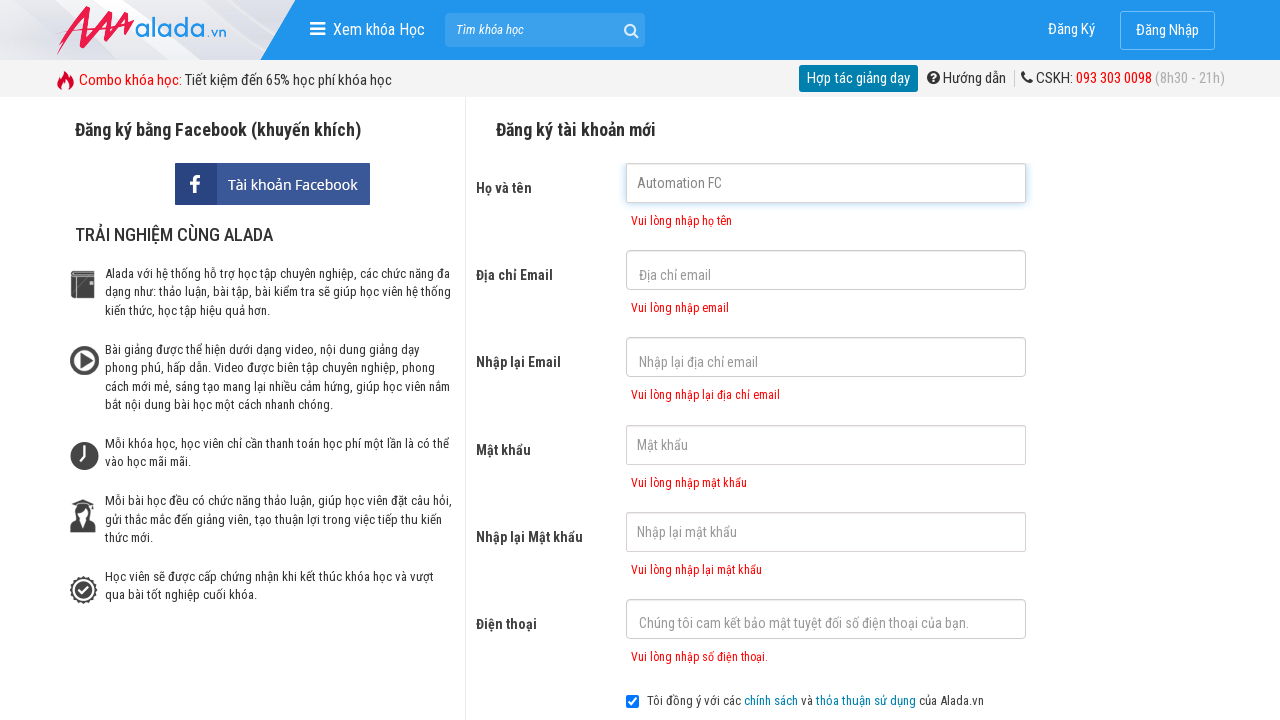

Filled in password field with '123456789' on #txtPassword
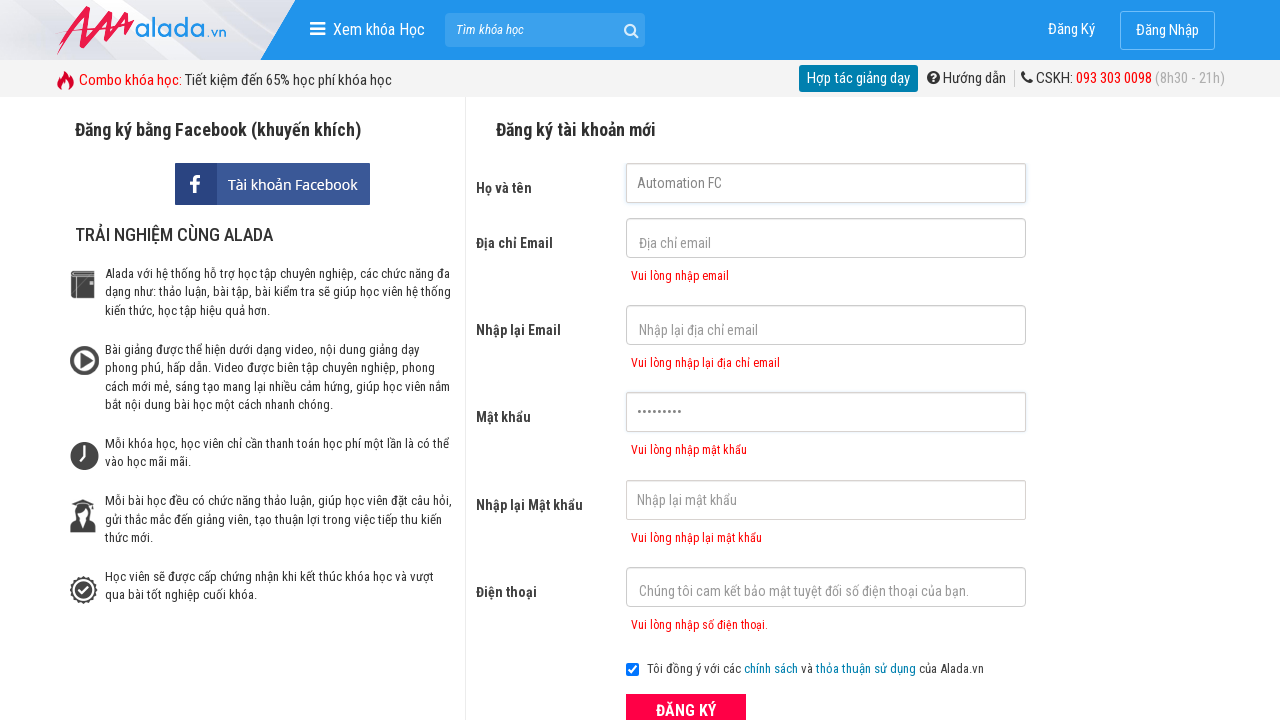

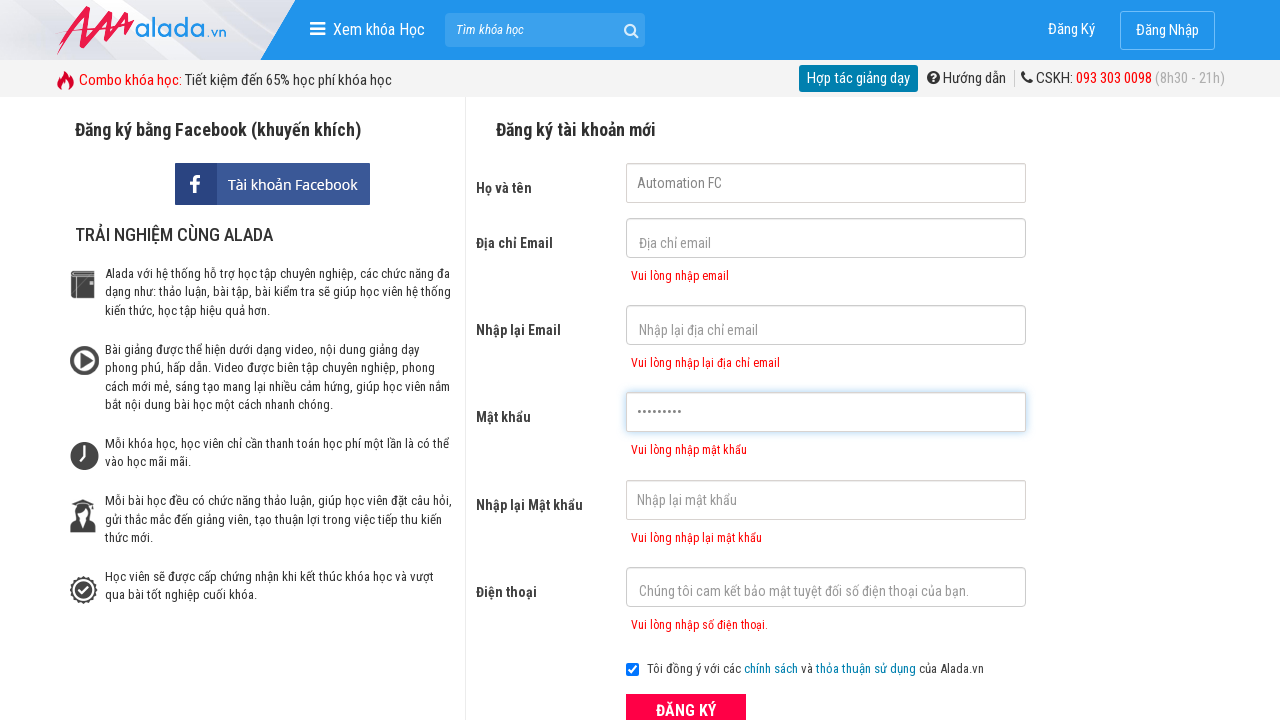